Tests geolocation functionality by navigating to a geolocation demo page and clicking the button to get current location

Starting URL: https://the-internet.herokuapp.com/geolocation

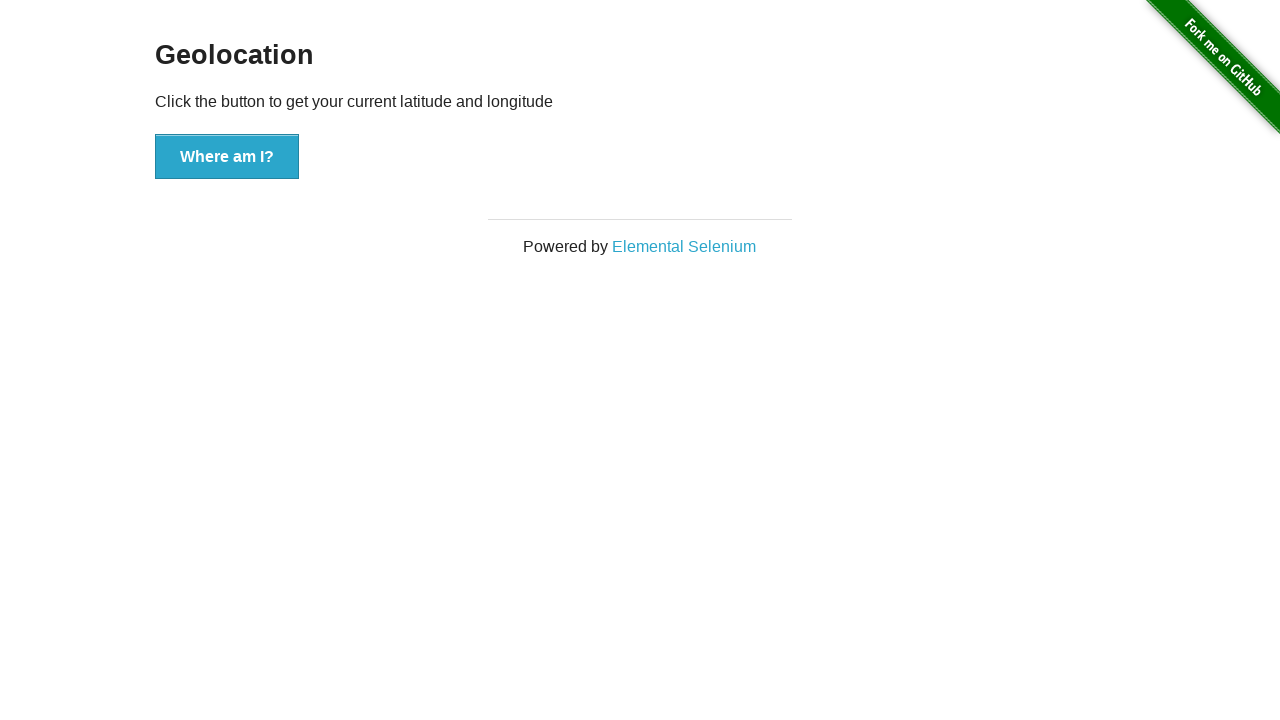

Navigated to geolocation demo page
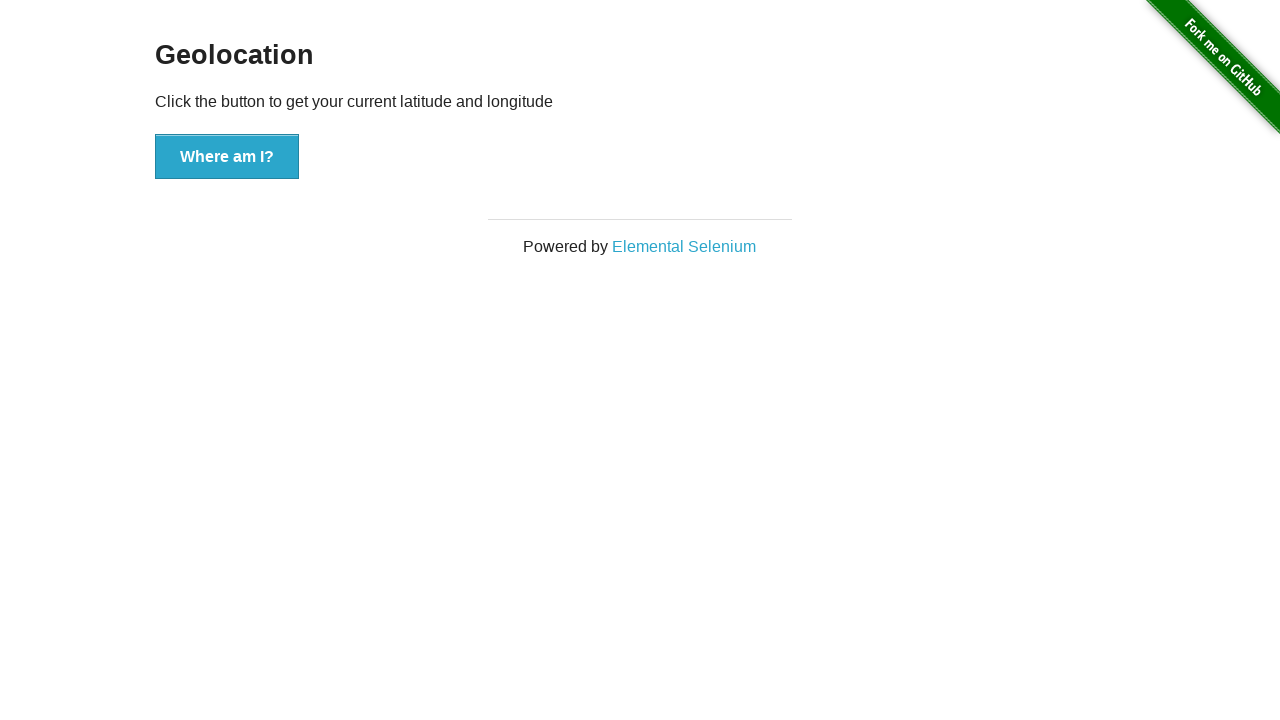

Clicked 'Where am I?' button to request geolocation at (227, 157) on xpath=//button[contains(text(), 'Where am I?')]
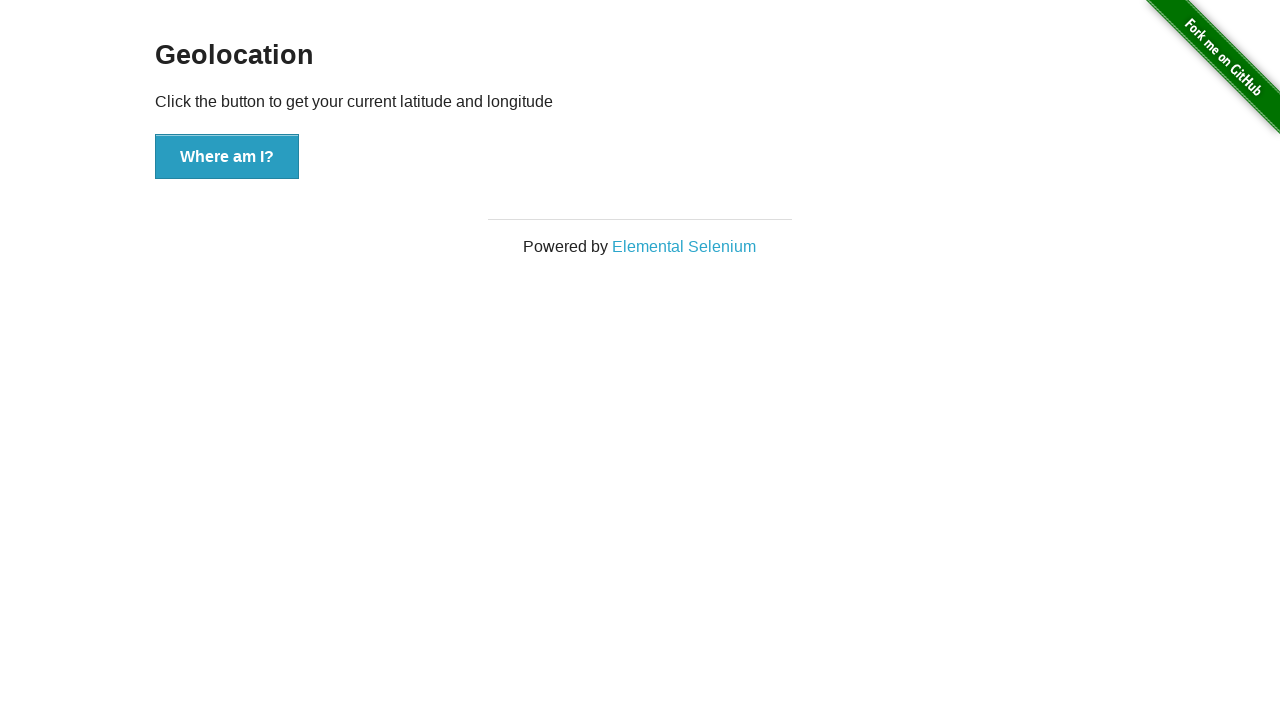

Waited 2 seconds for location to be displayed
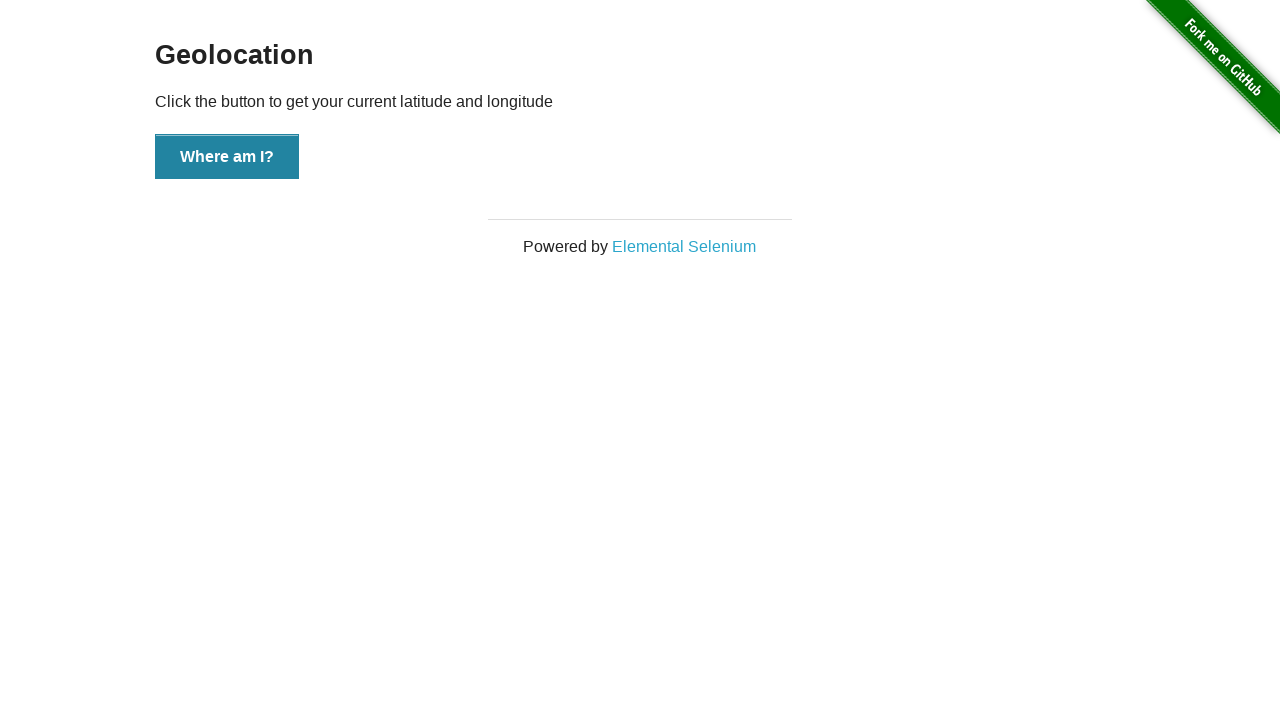

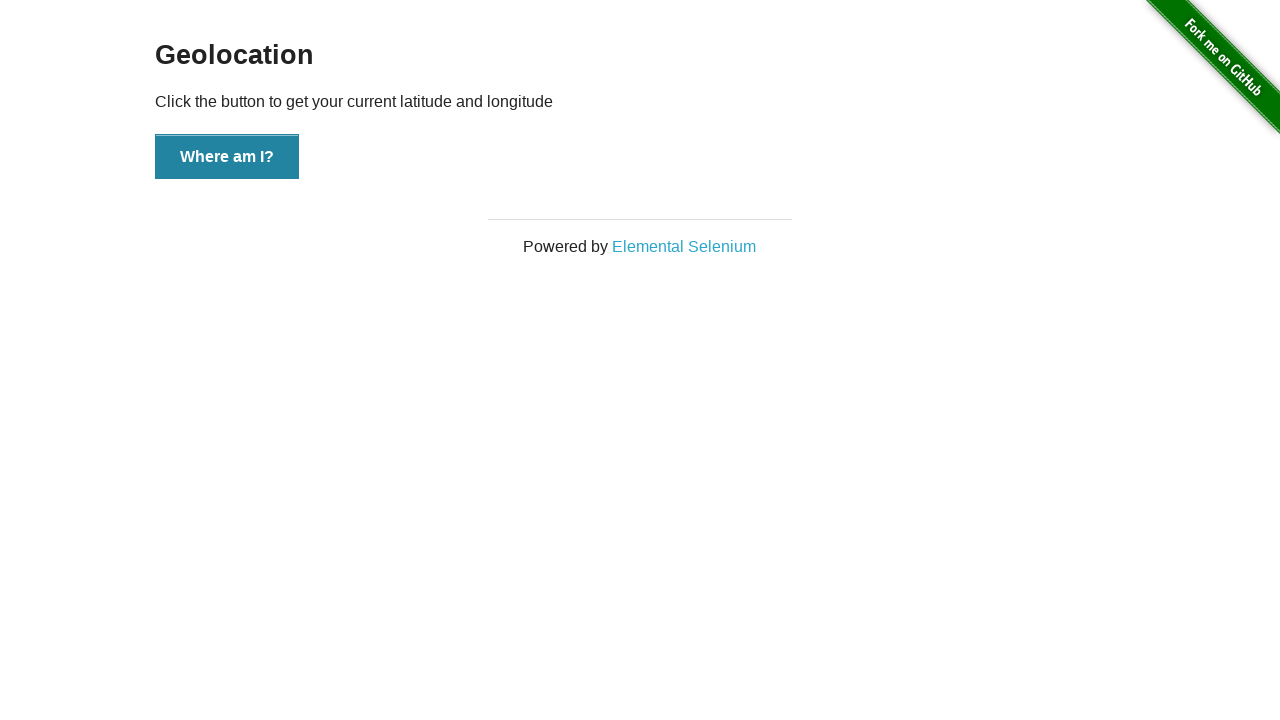